Verifies that the OrangeHRM demo application page title contains the text "Orange" to confirm the correct page has loaded.

Starting URL: https://opensource-demo.orangehrmlive.com/

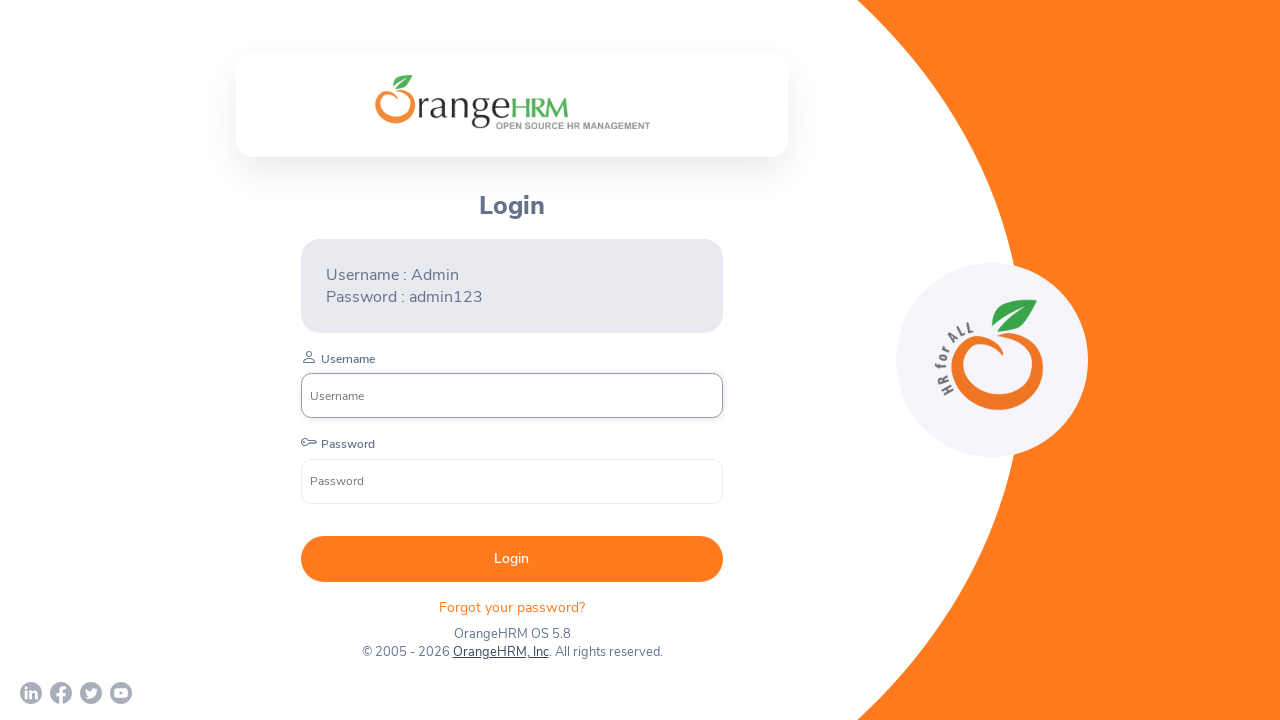

Waited for page to reach domcontentloaded state
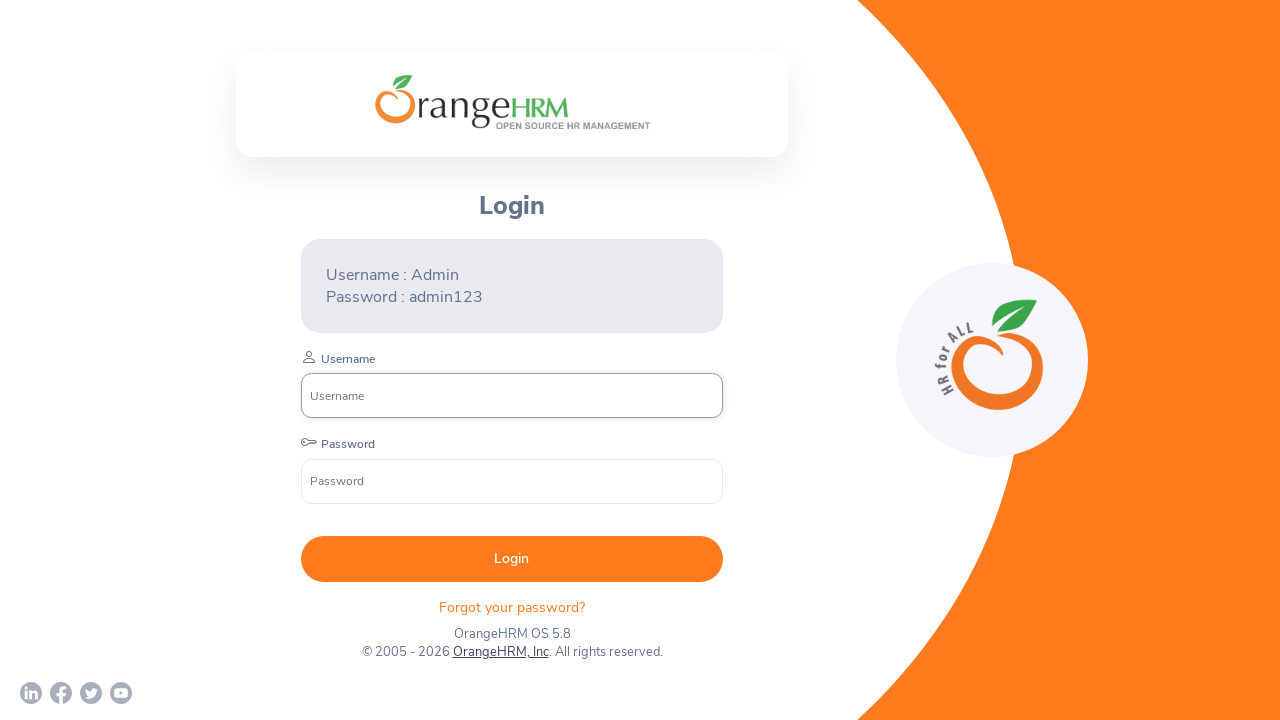

Retrieved page title: OrangeHRM
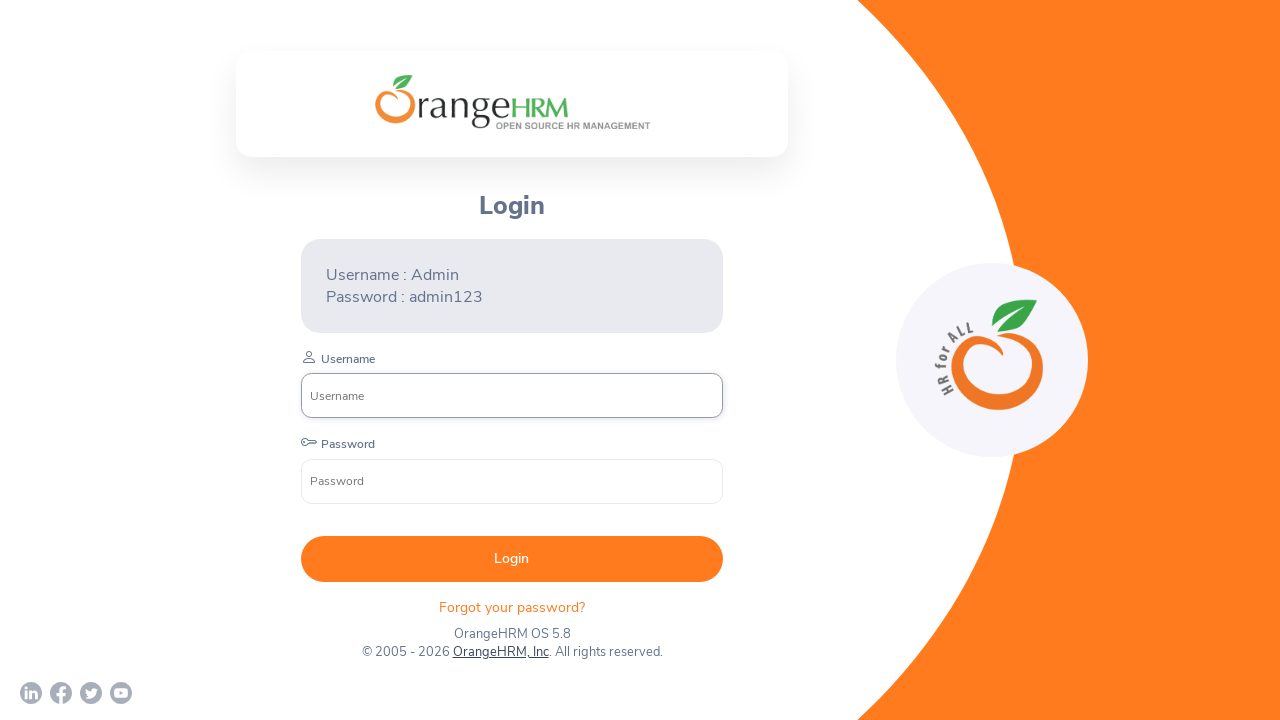

Asserted that page title contains 'Orange' - verification passed
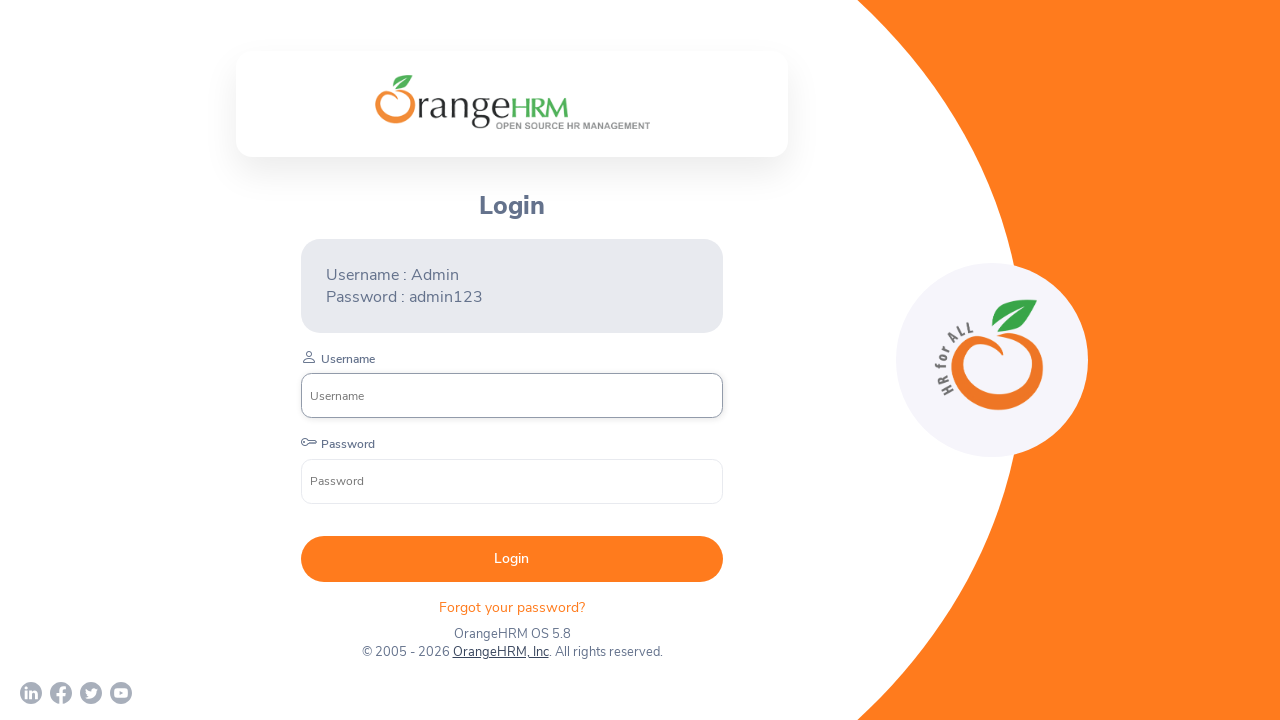

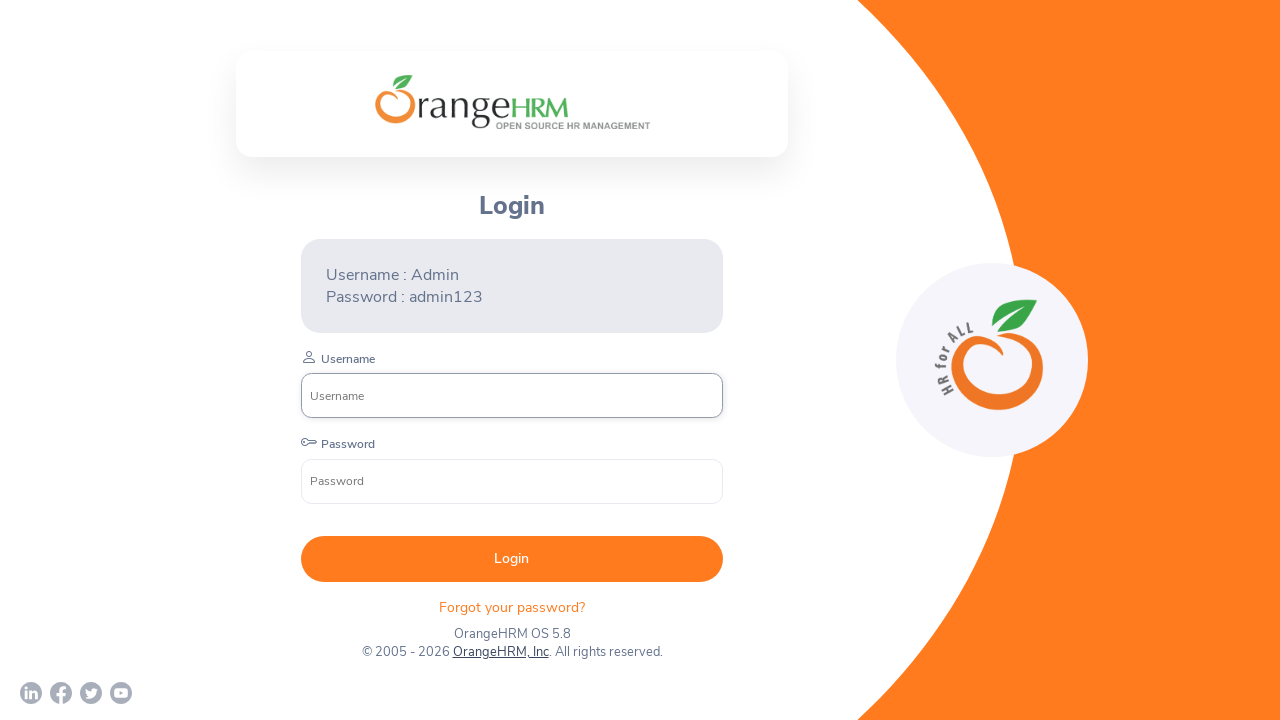